Tests filtering to display only completed todo items.

Starting URL: https://demo.playwright.dev/todomvc

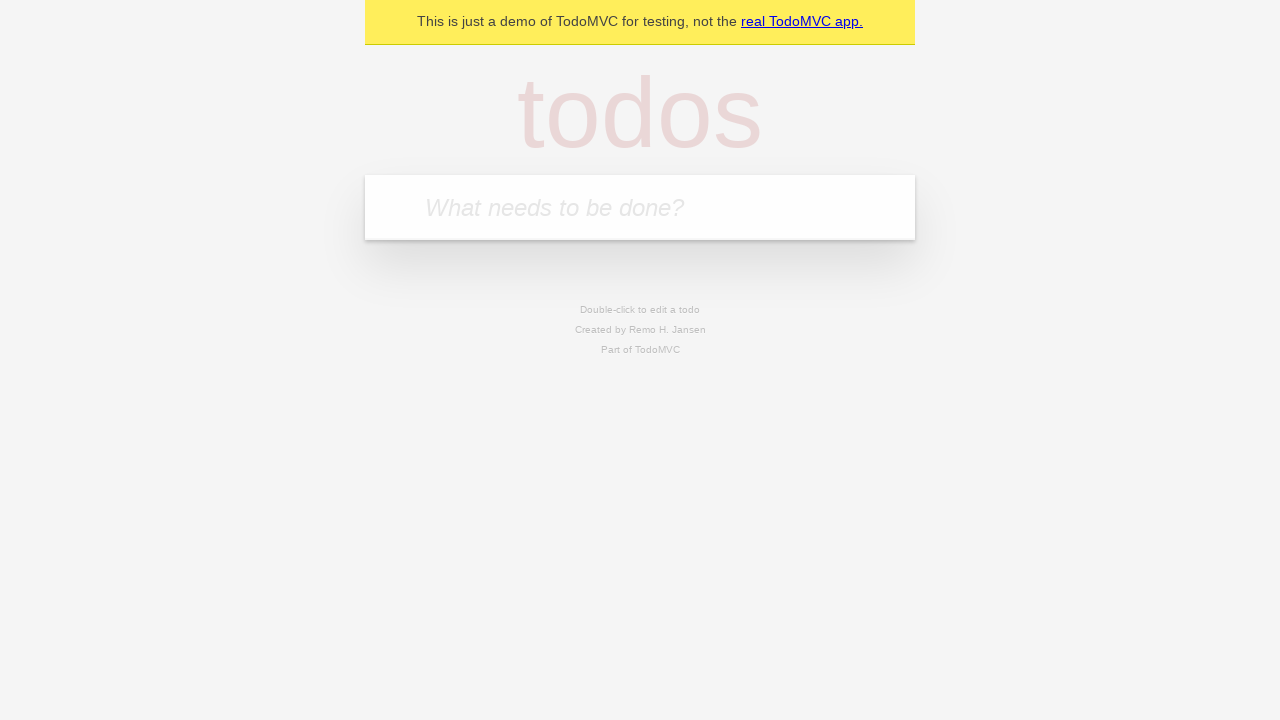

Filled todo input with 'buy some cheese' on internal:attr=[placeholder="What needs to be done?"i]
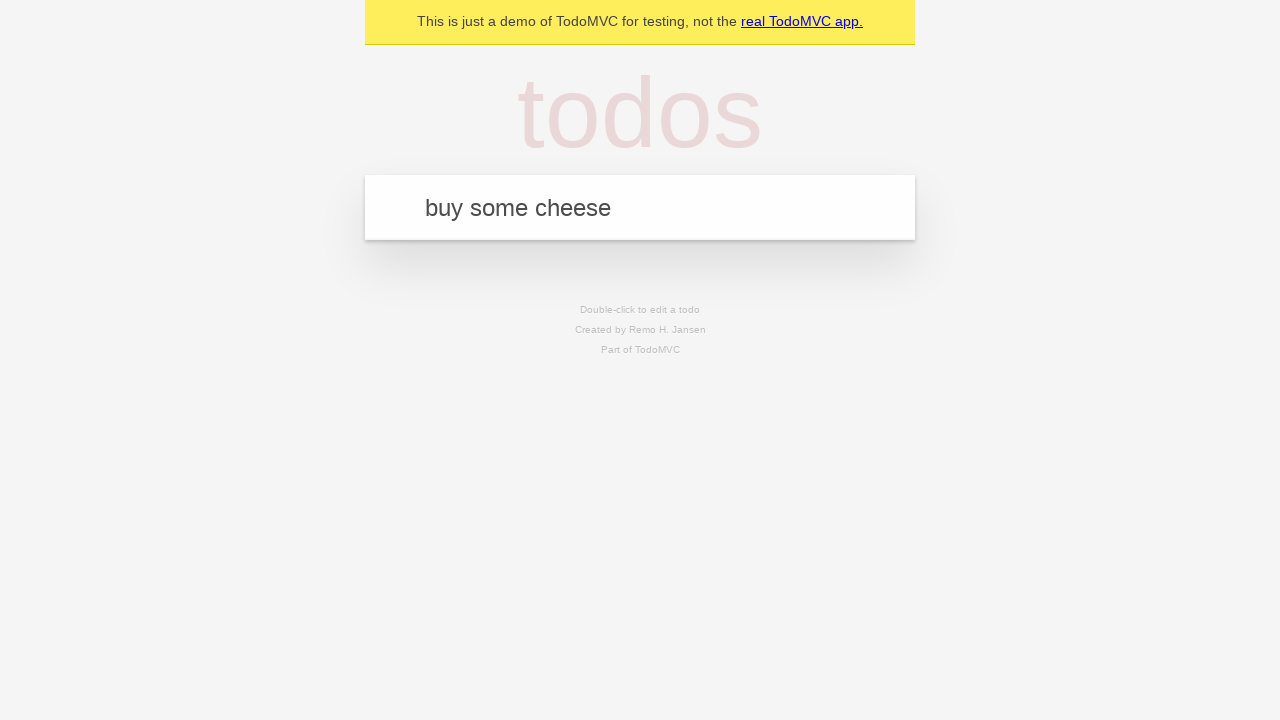

Pressed Enter to add first todo on internal:attr=[placeholder="What needs to be done?"i]
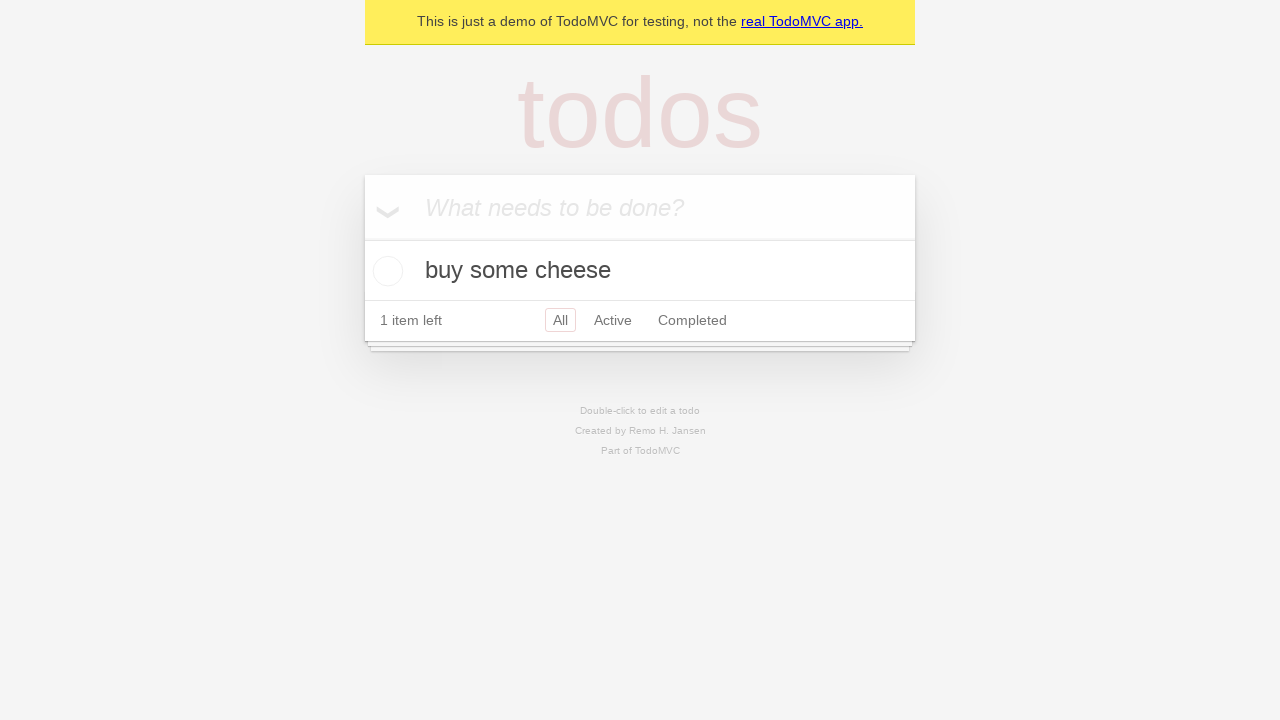

Filled todo input with 'feed the cat' on internal:attr=[placeholder="What needs to be done?"i]
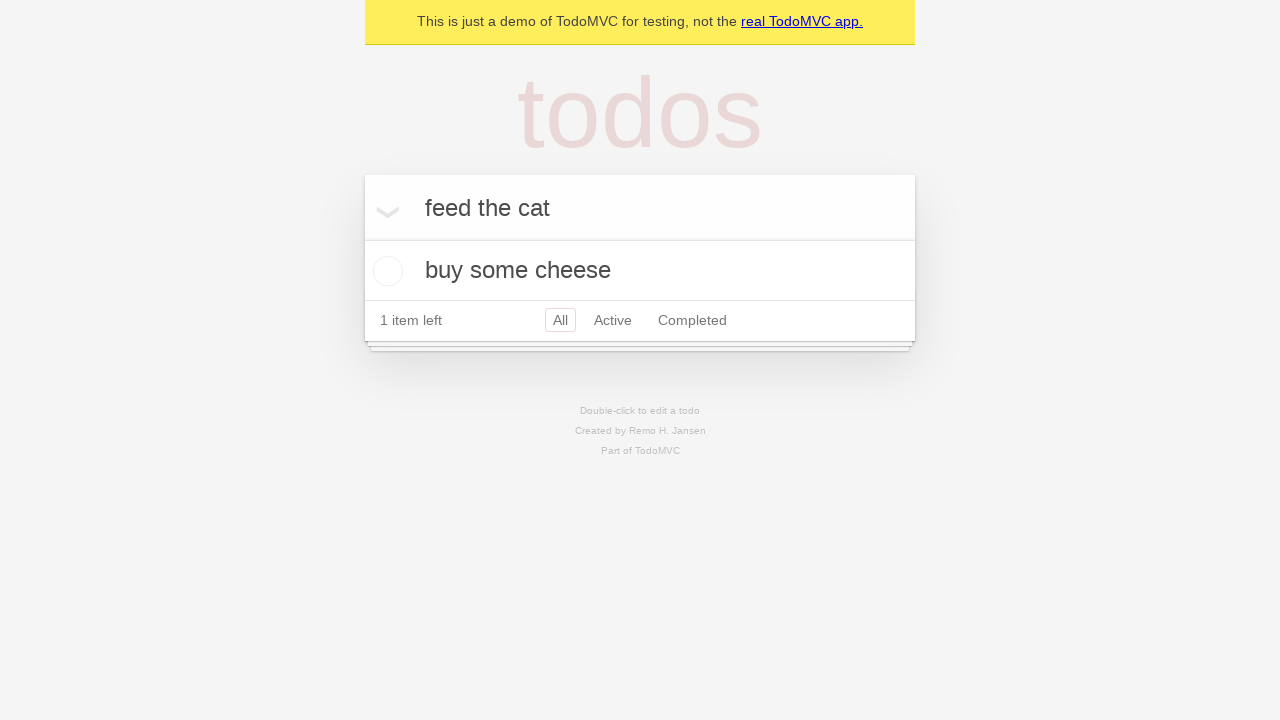

Pressed Enter to add second todo on internal:attr=[placeholder="What needs to be done?"i]
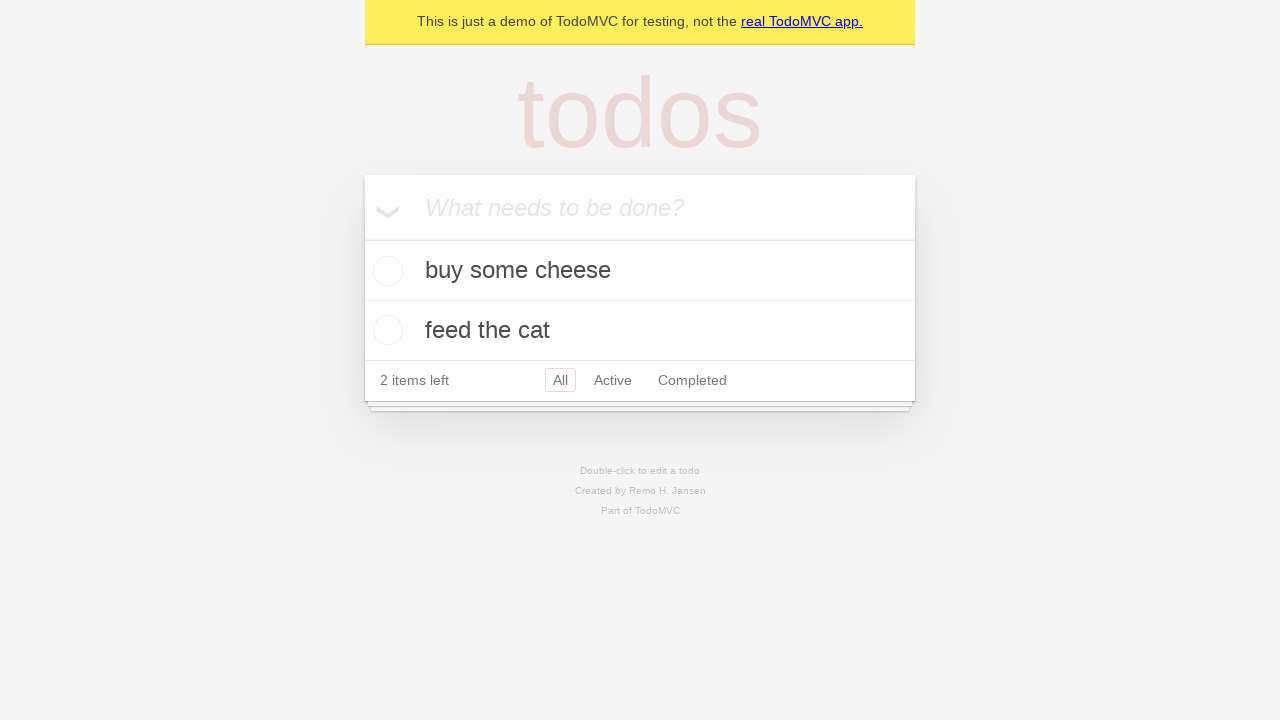

Filled todo input with 'book a doctors appointment' on internal:attr=[placeholder="What needs to be done?"i]
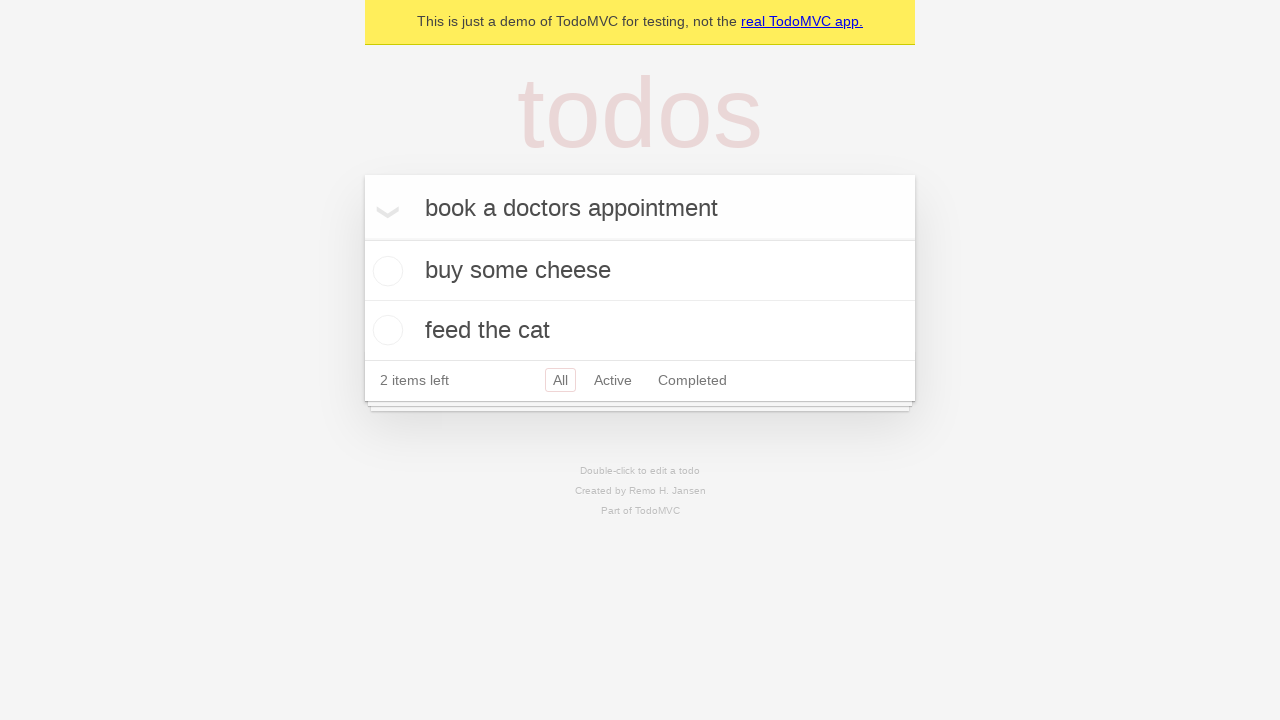

Pressed Enter to add third todo on internal:attr=[placeholder="What needs to be done?"i]
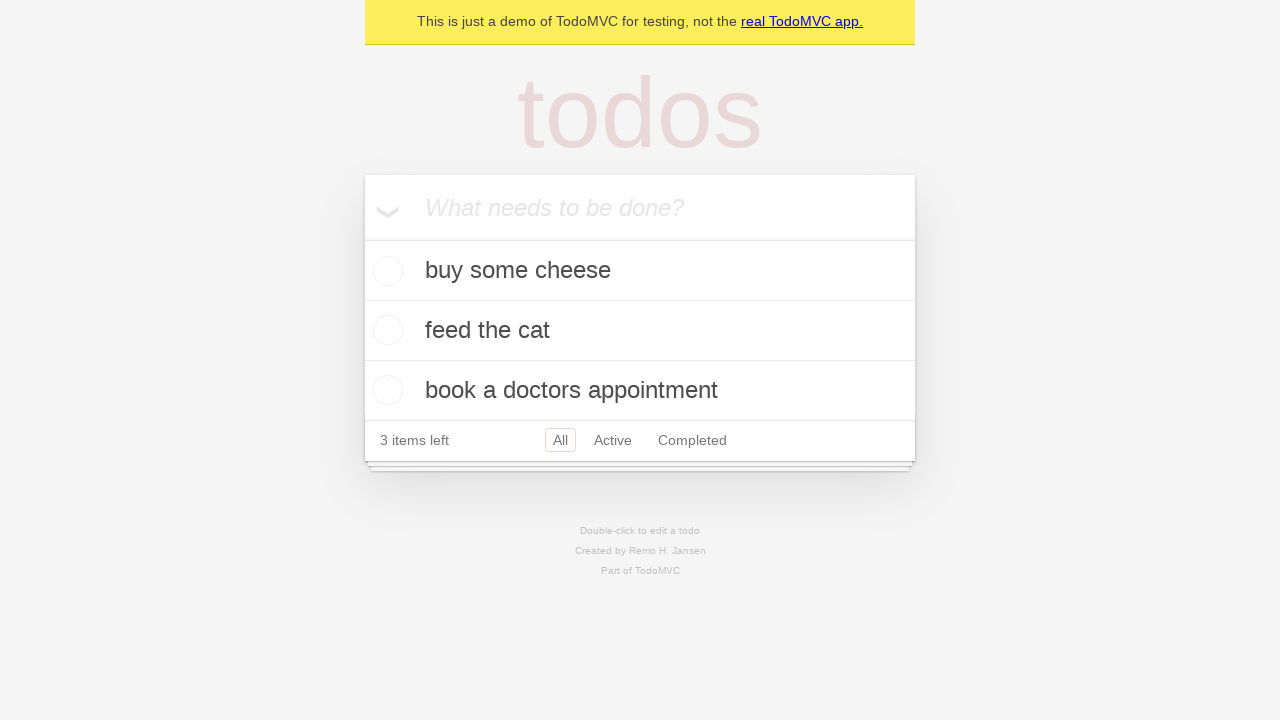

Checked the second todo item 'feed the cat' at (385, 330) on internal:testid=[data-testid="todo-item"s] >> nth=1 >> internal:role=checkbox
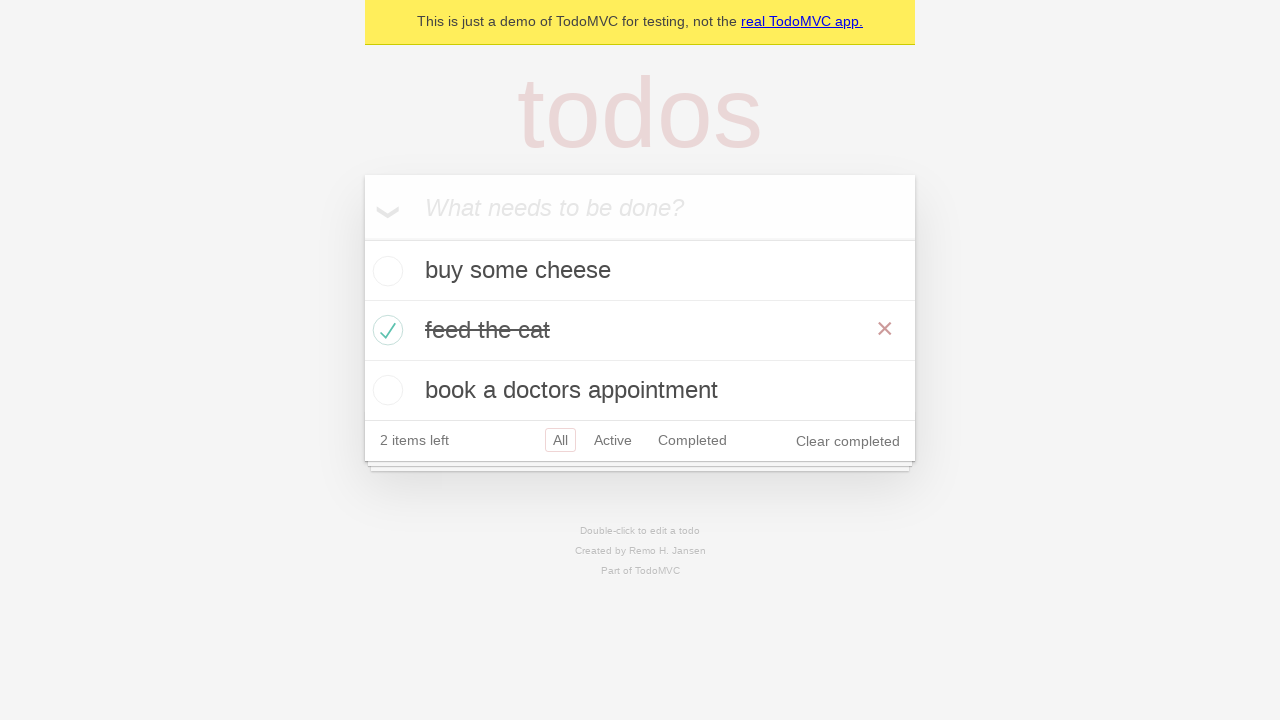

Clicked 'Completed' filter to display only completed items at (692, 440) on internal:role=link[name="Completed"i]
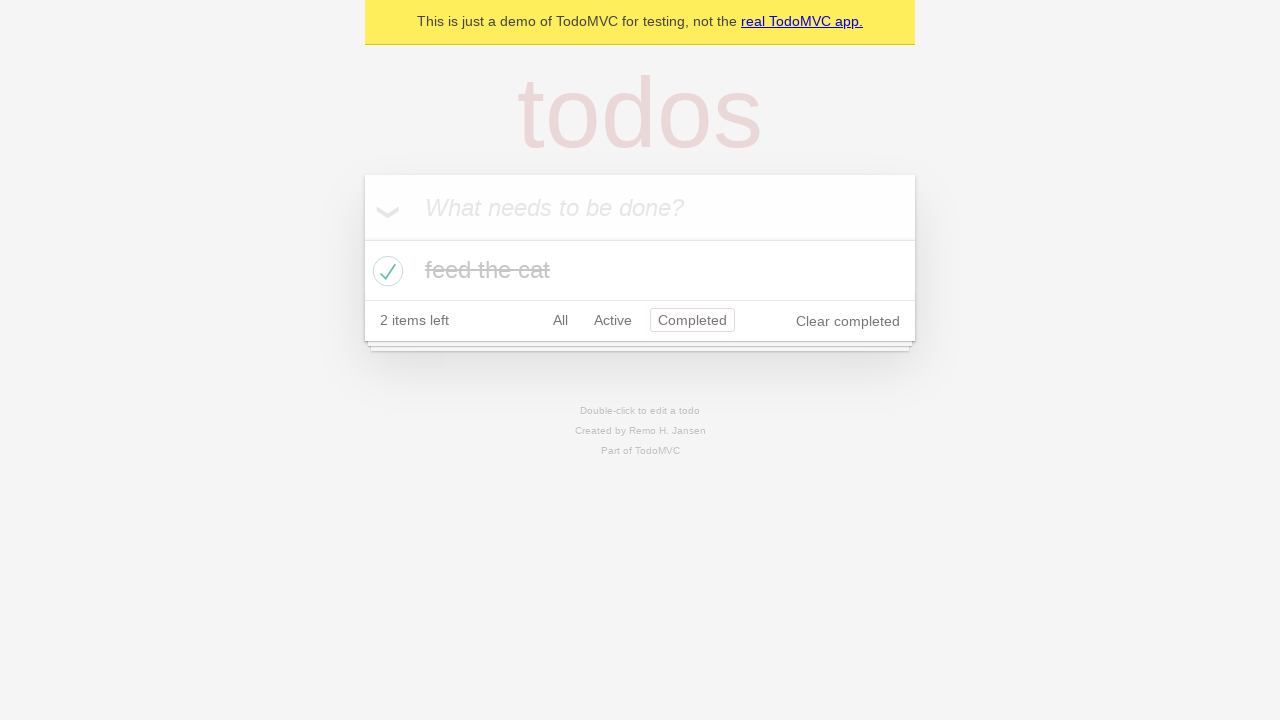

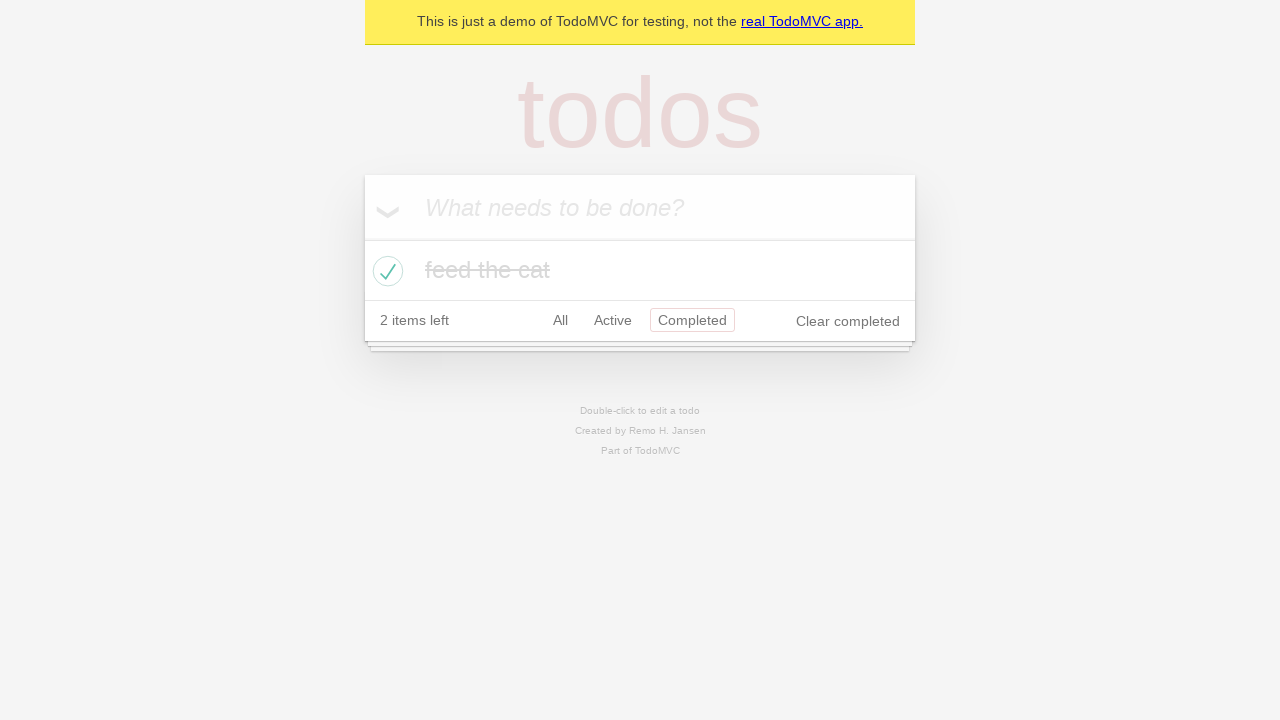